Navigates to the actiTime license agreement page and scrolls to the "15. Miscellaneous" section, accounting for the fixed header height.

Starting URL: https://www.actitime.com/license-agreement

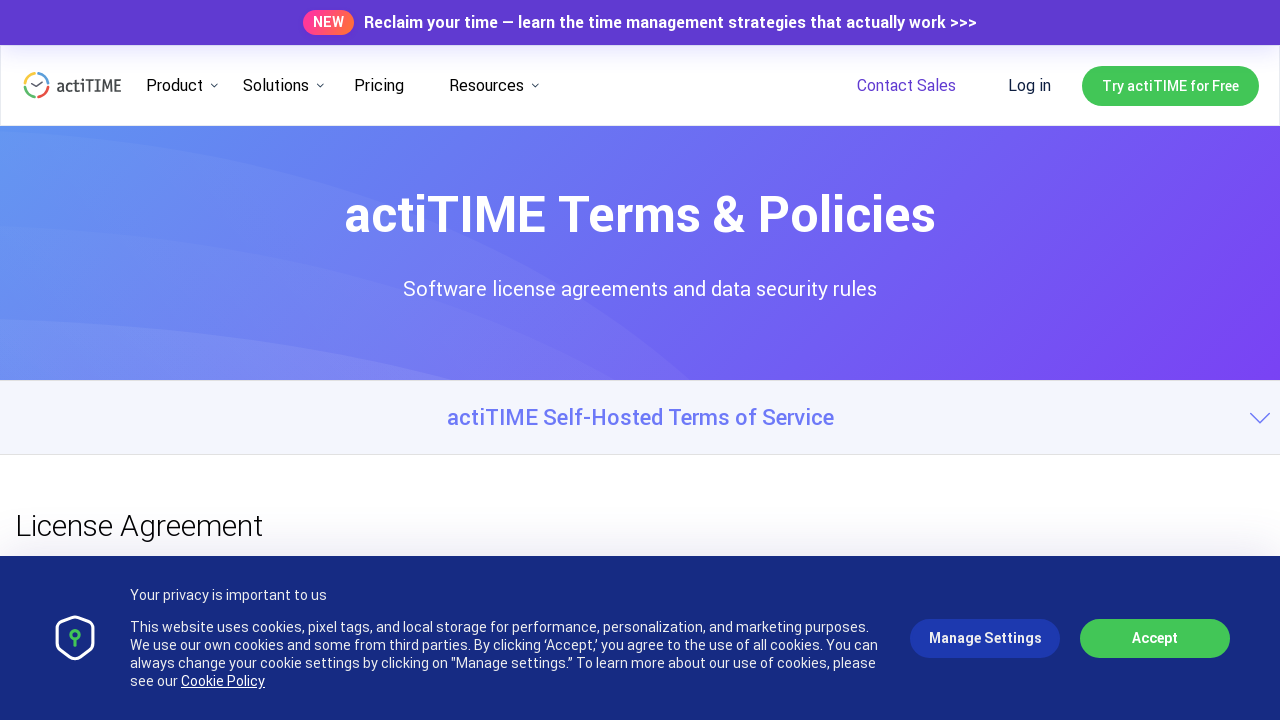

Located target section heading '15. Miscellaneous'
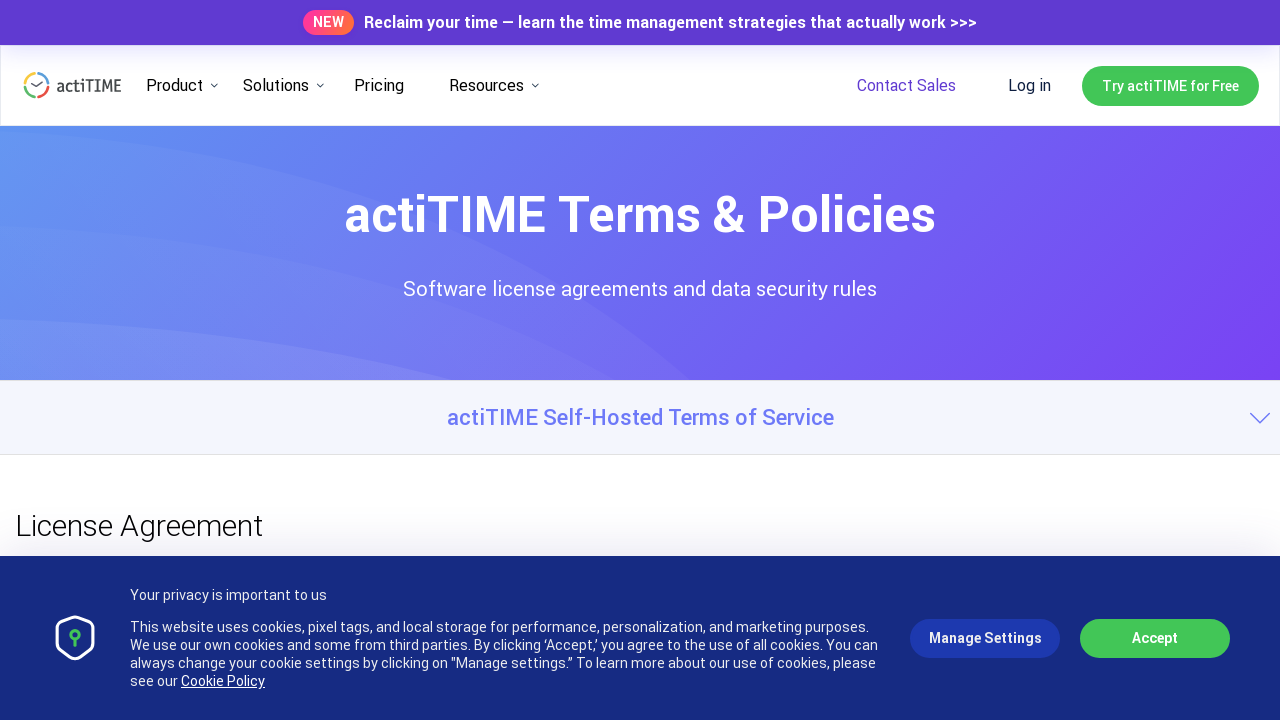

Scrolled target section into view
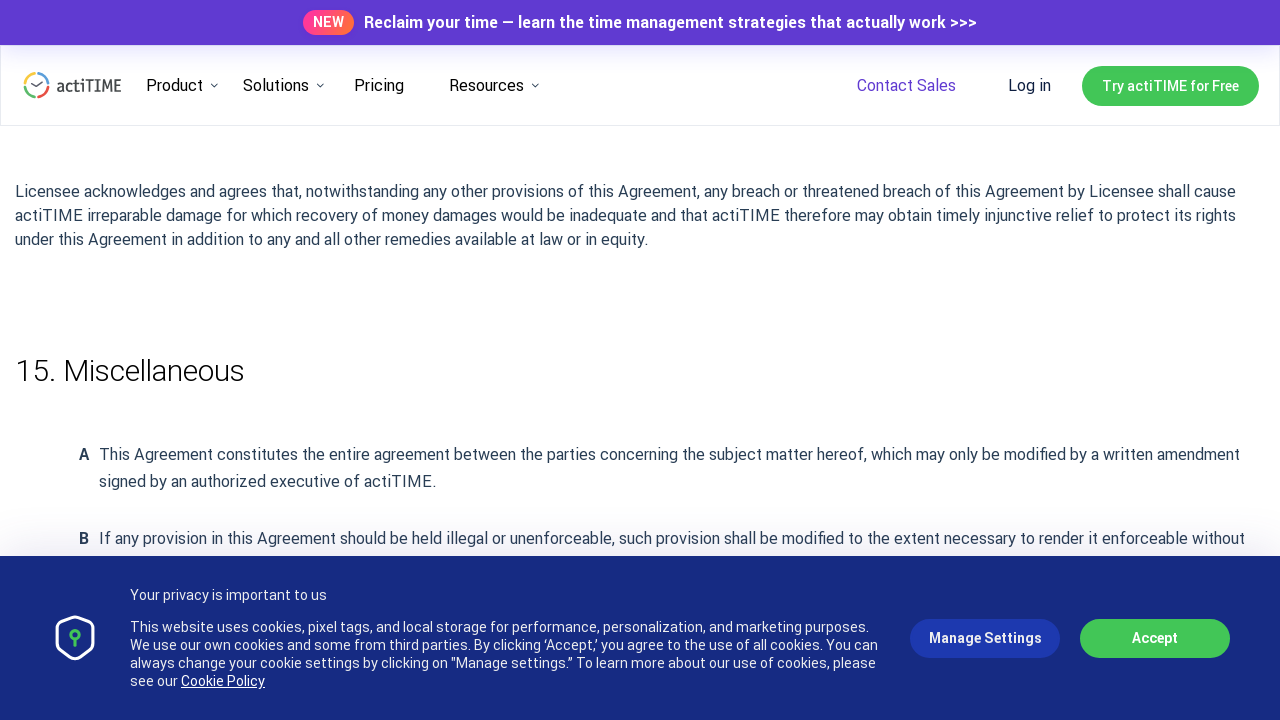

Located fixed header element
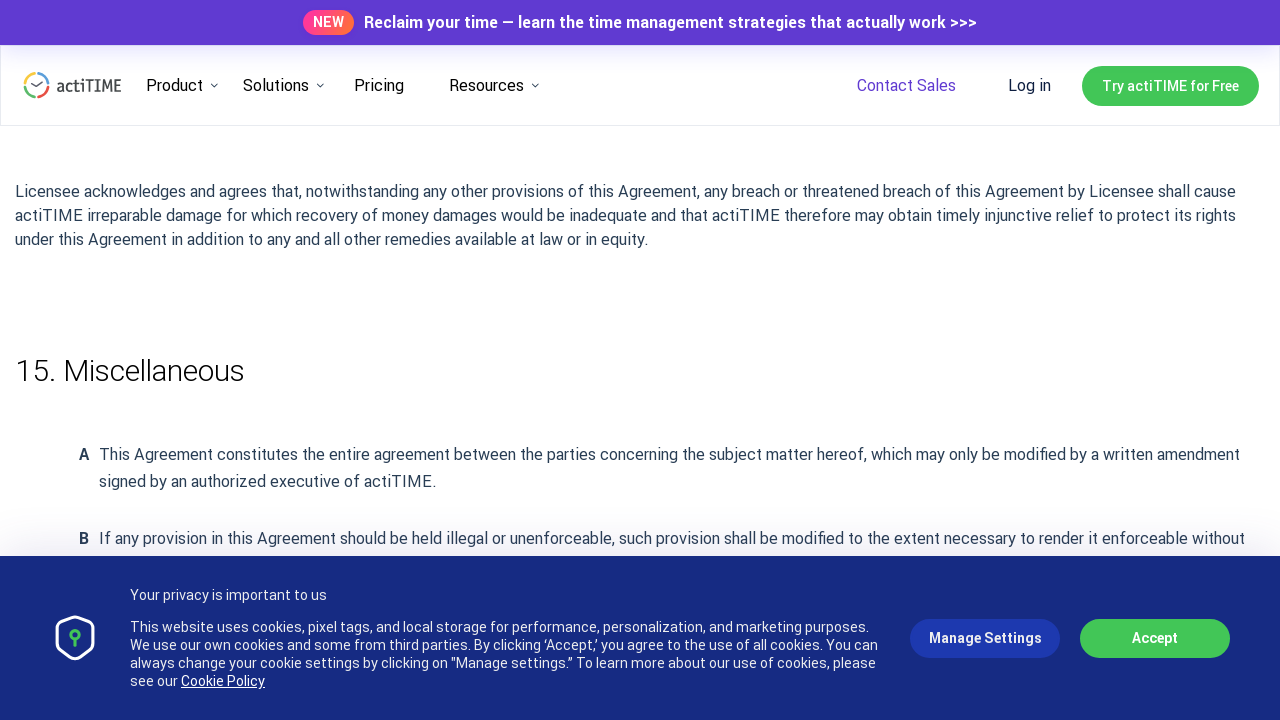

Evaluated header height: 100px
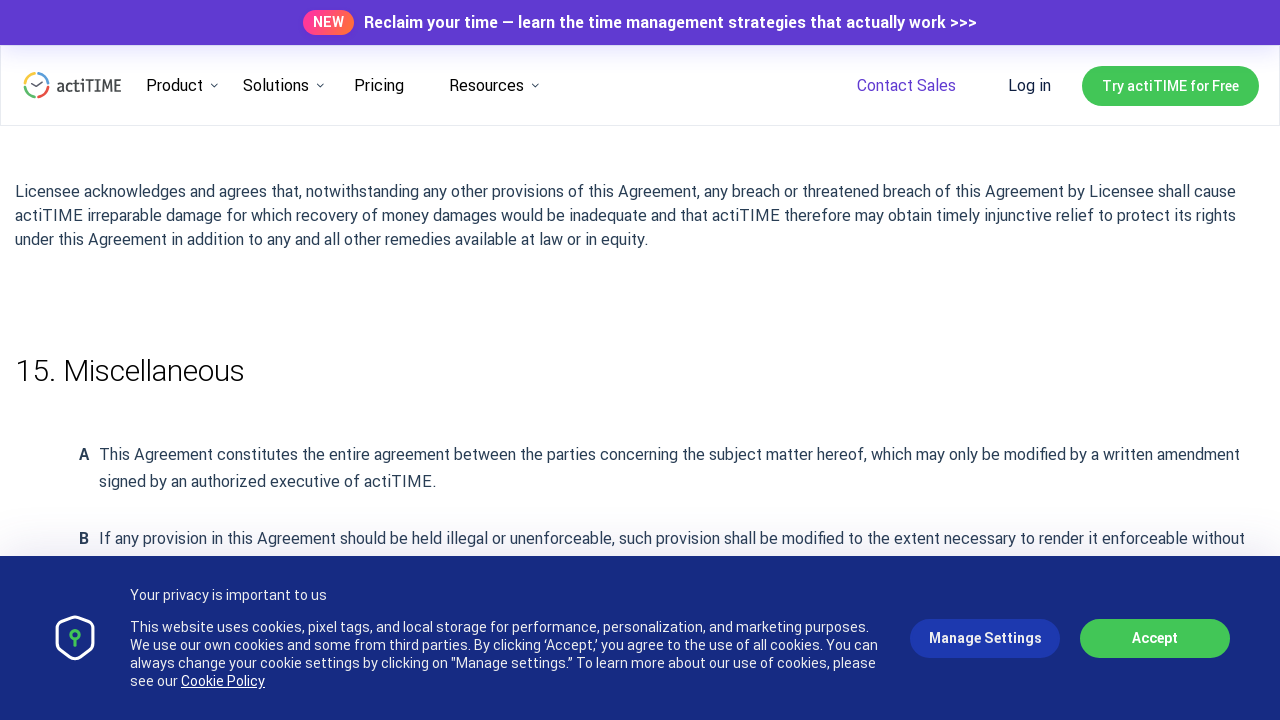

Located '15. Miscellaneous' section for position calculation
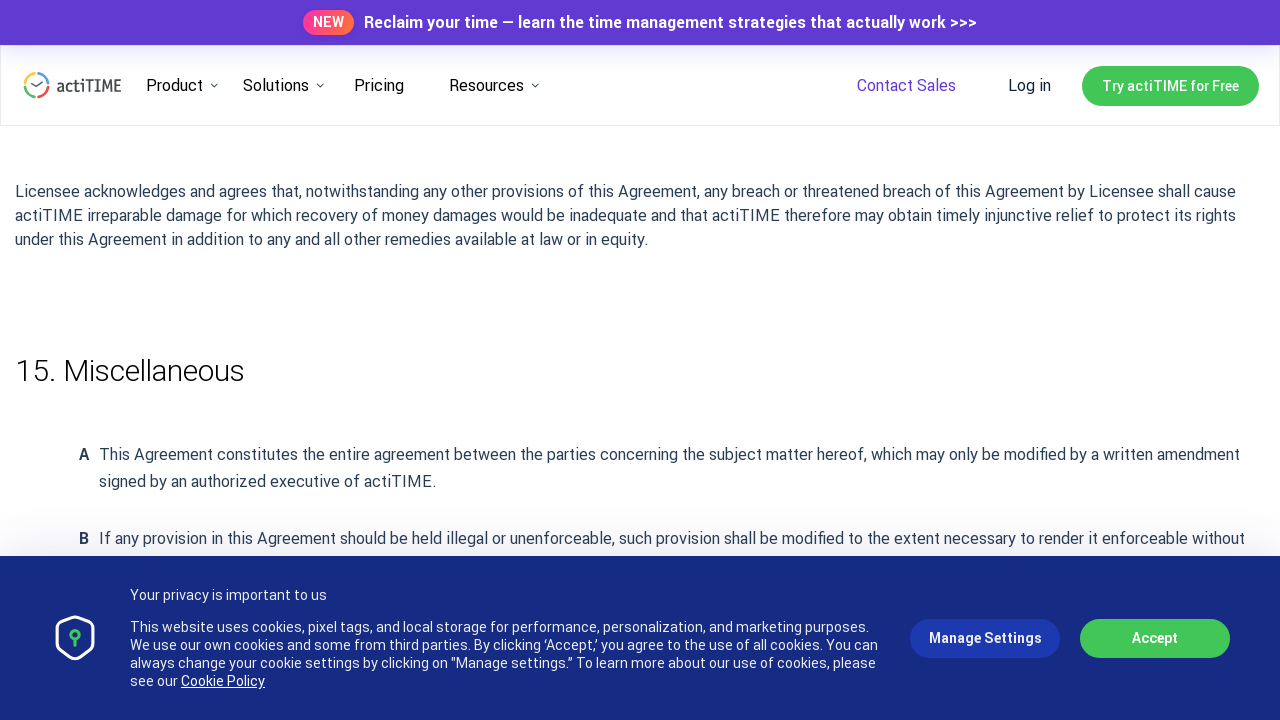

Calculated target element position: 5006.9375px from top
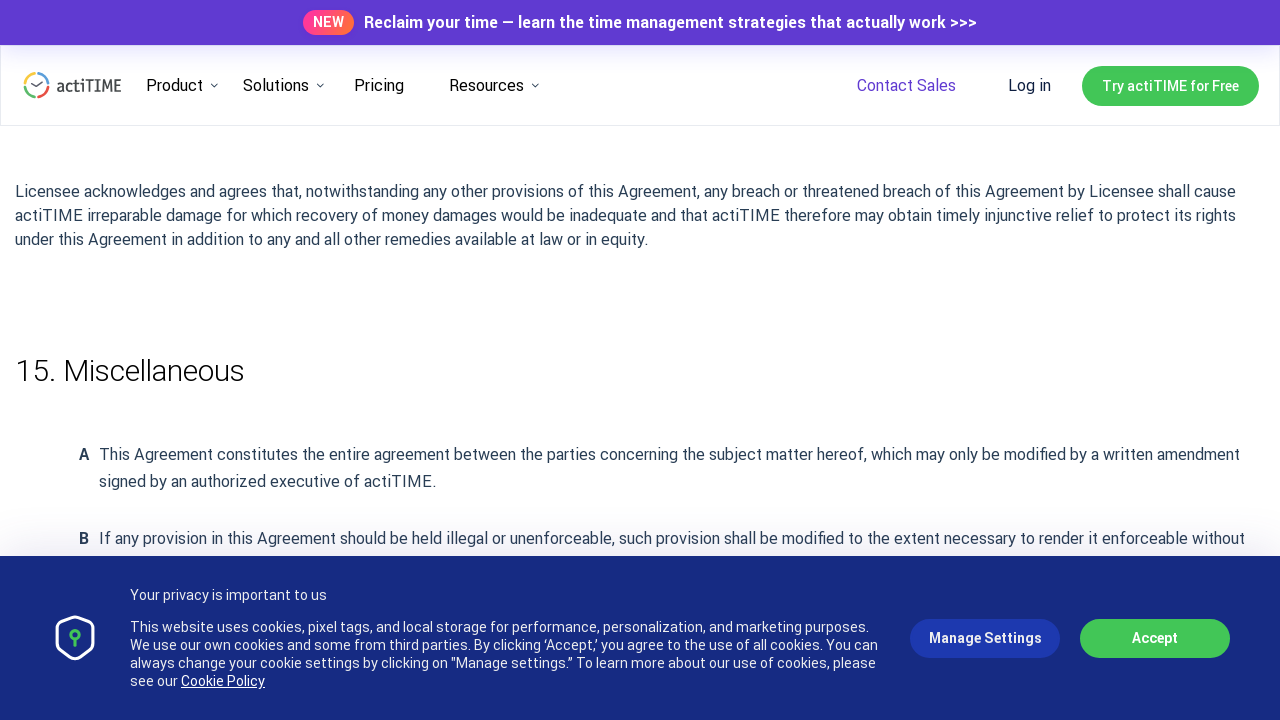

Scrolled to '15. Miscellaneous' section with header offset adjustment (5006.9375 - 100)
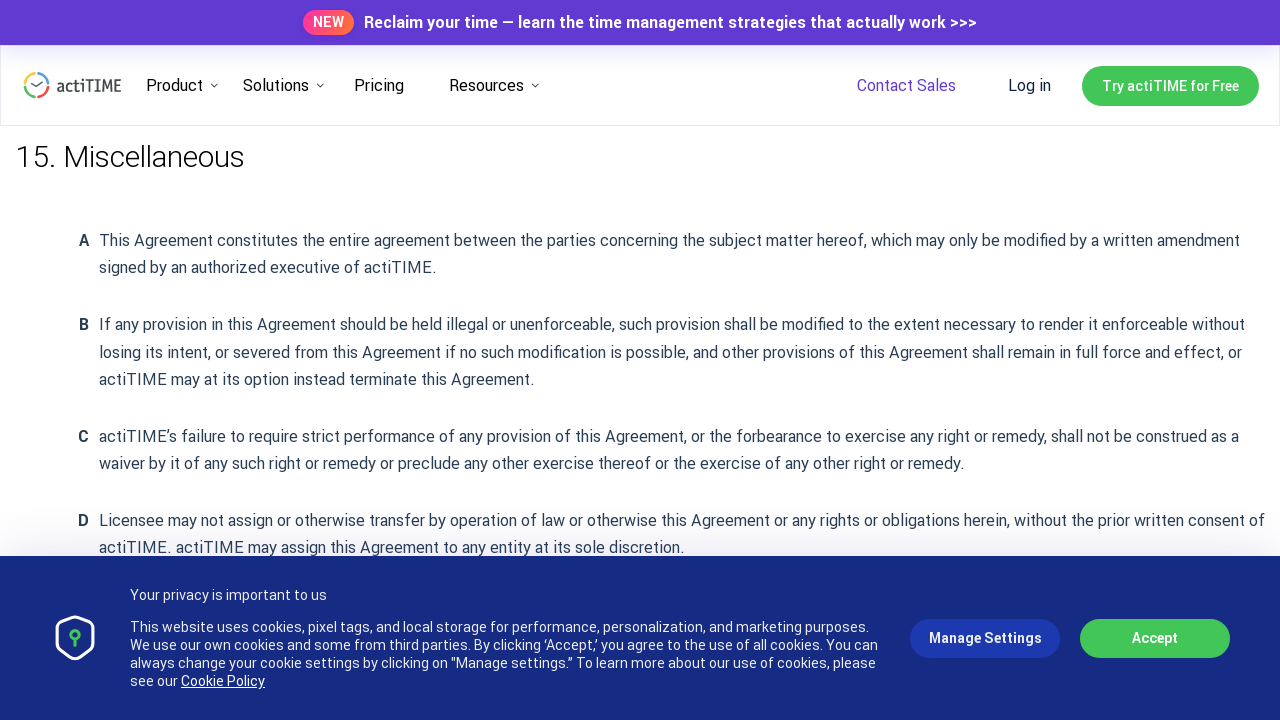

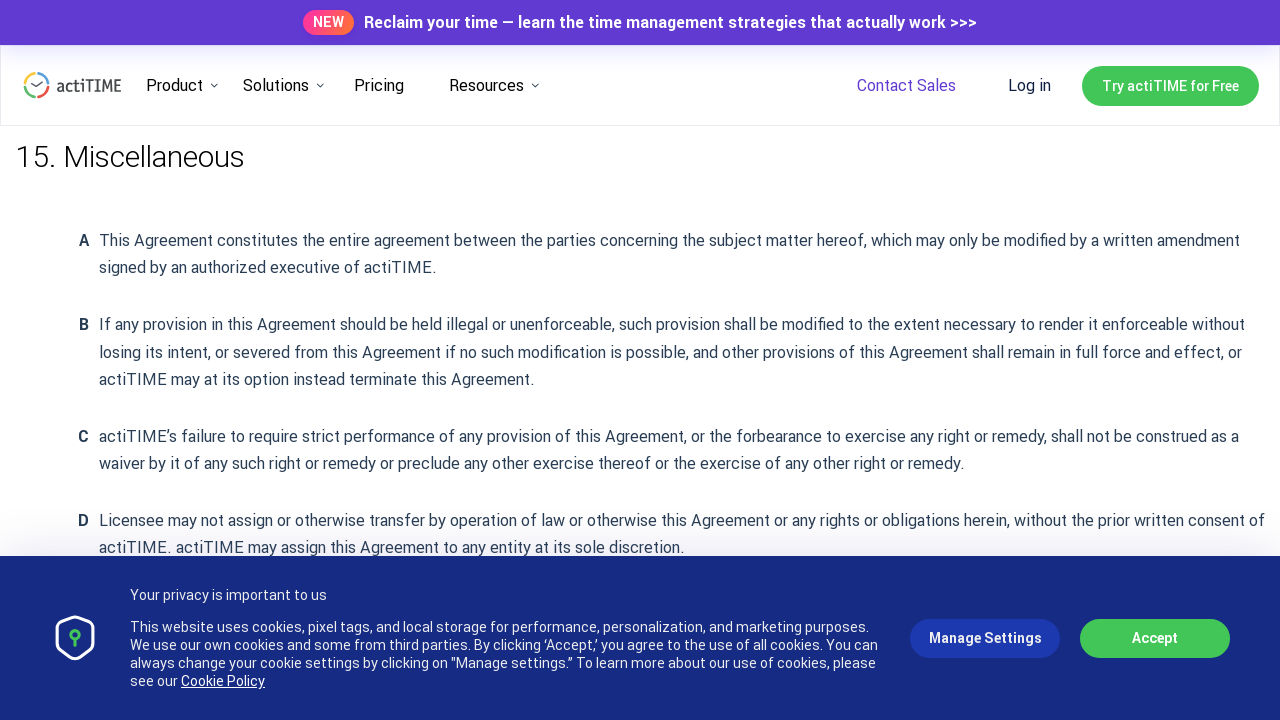